Tests JavaScript confirm dialog handling by clicking a button to trigger a JS confirm and accepting it

Starting URL: https://the-internet.herokuapp.com/javascript_alerts

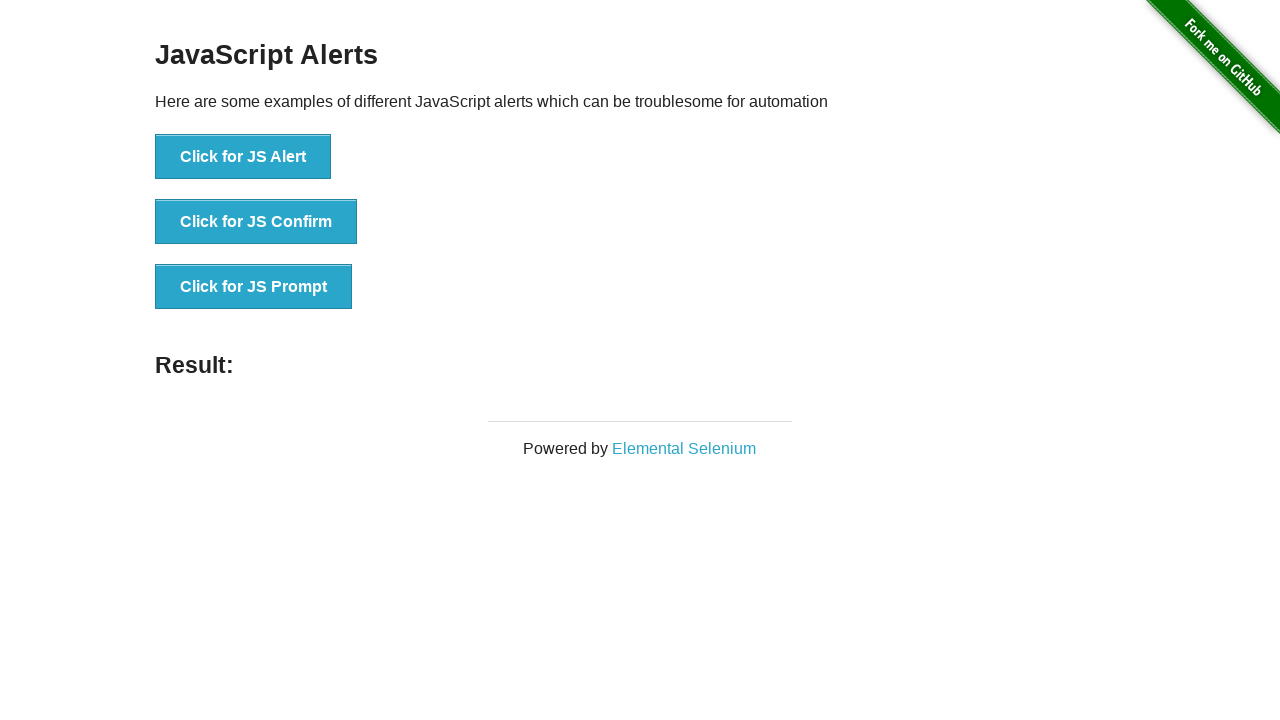

Clicked button to trigger JS confirm dialog at (256, 222) on button:has-text('Click for JS Confirm')
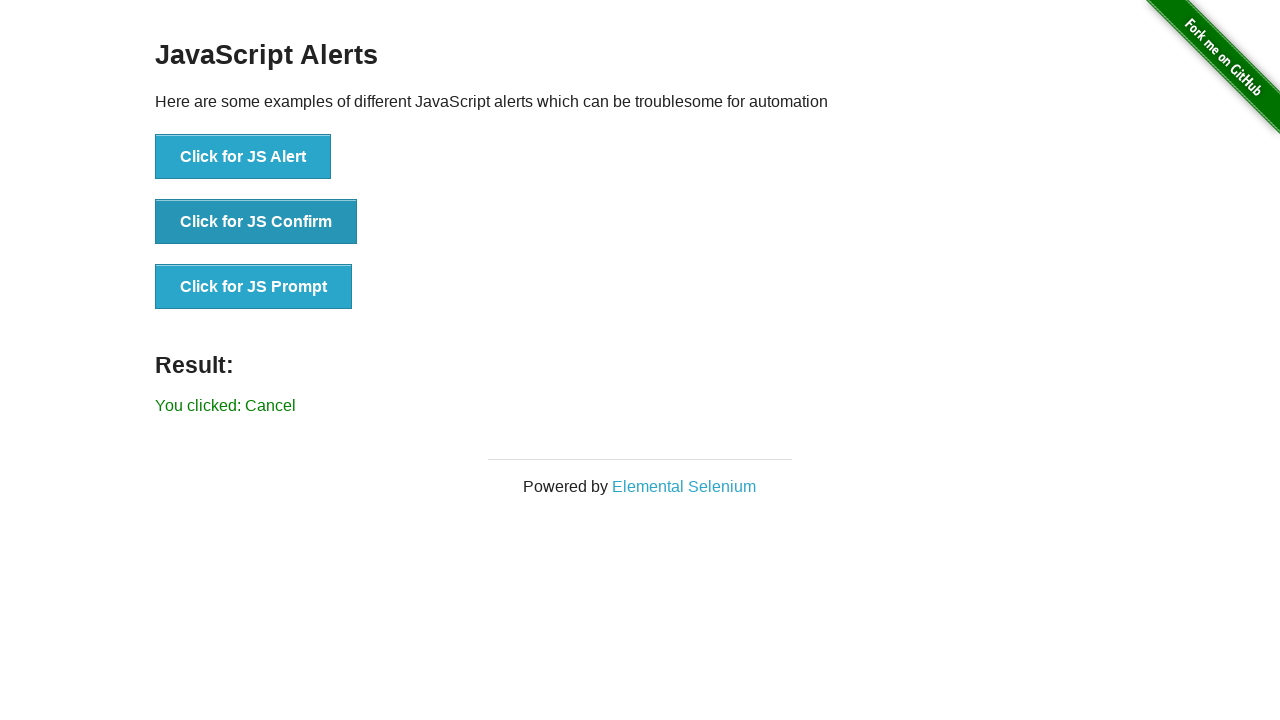

Set up dialog handler to accept confirm dialog
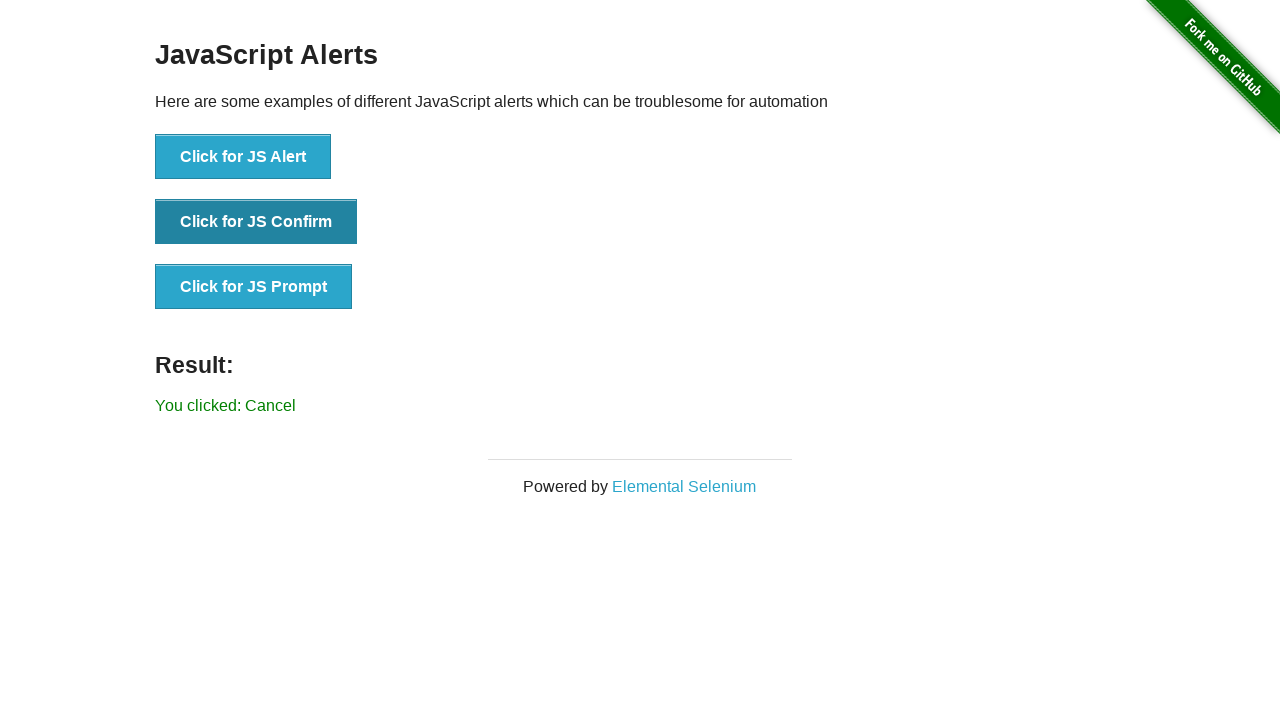

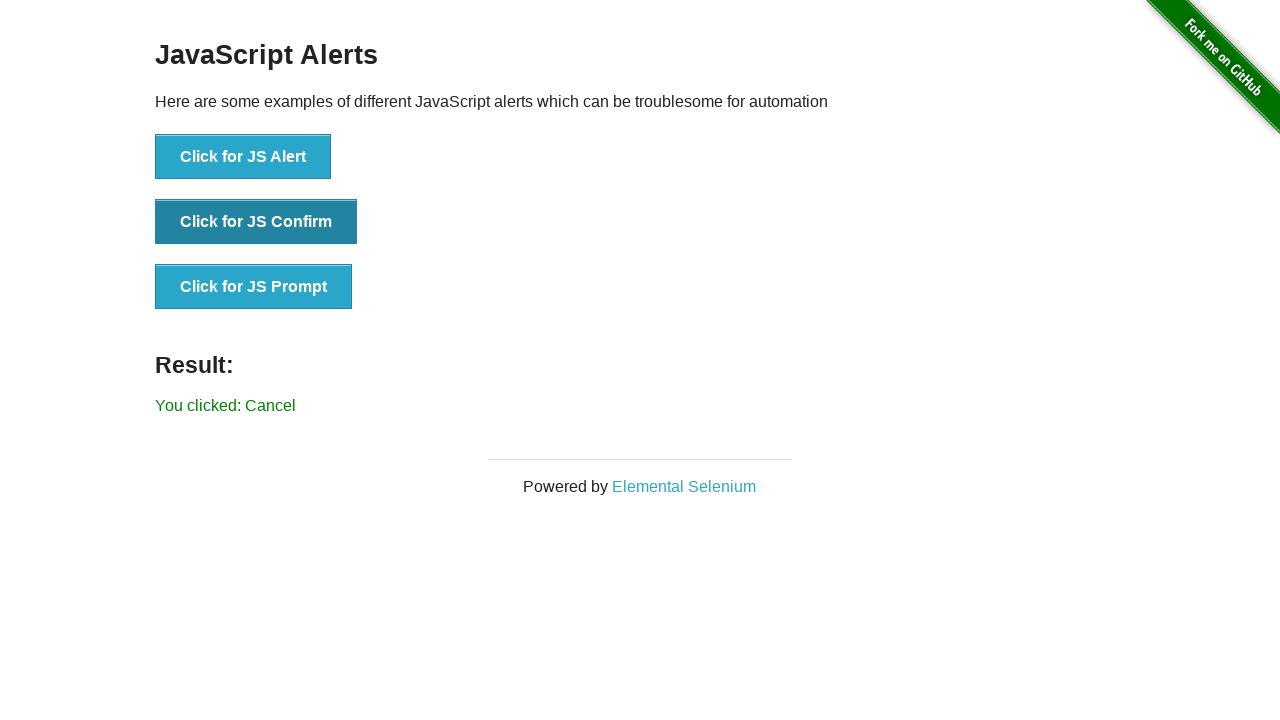